Tests editing a todo item by double-clicking, entering new text, and pressing Enter

Starting URL: https://demo.playwright.dev/todomvc

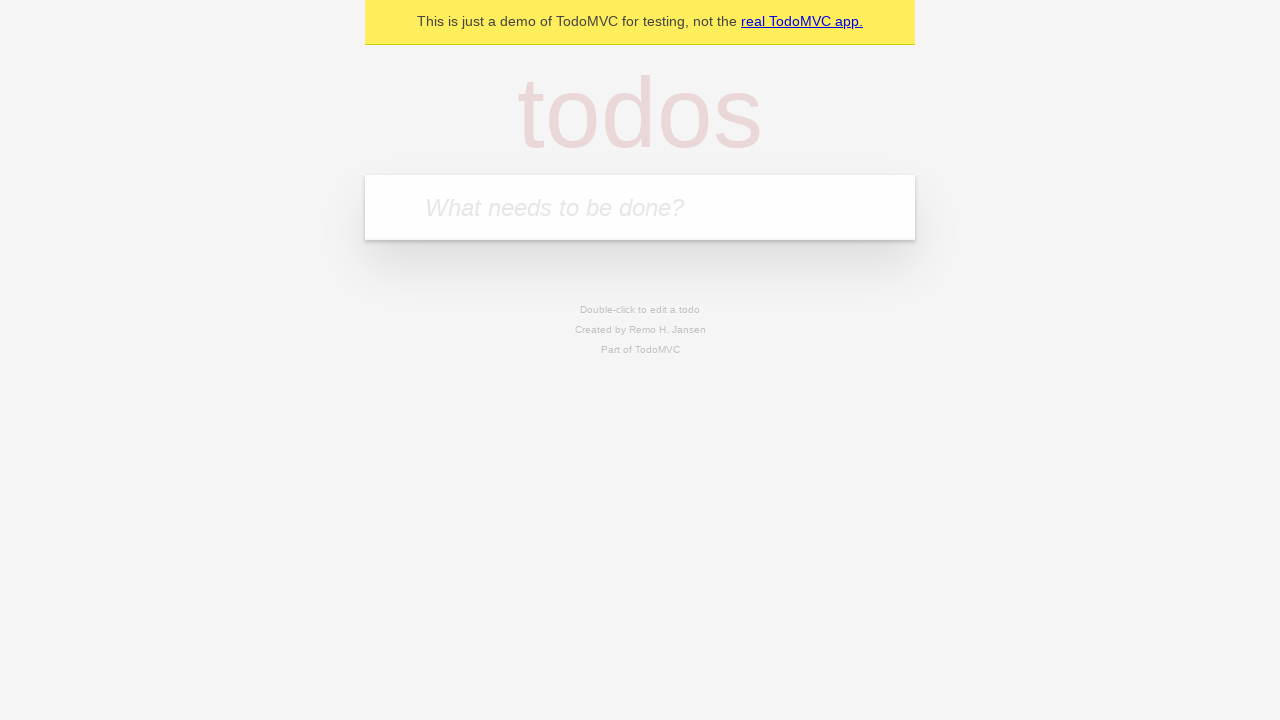

Filled new todo field with 'buy some cheese' on internal:attr=[placeholder="What needs to be done?"i]
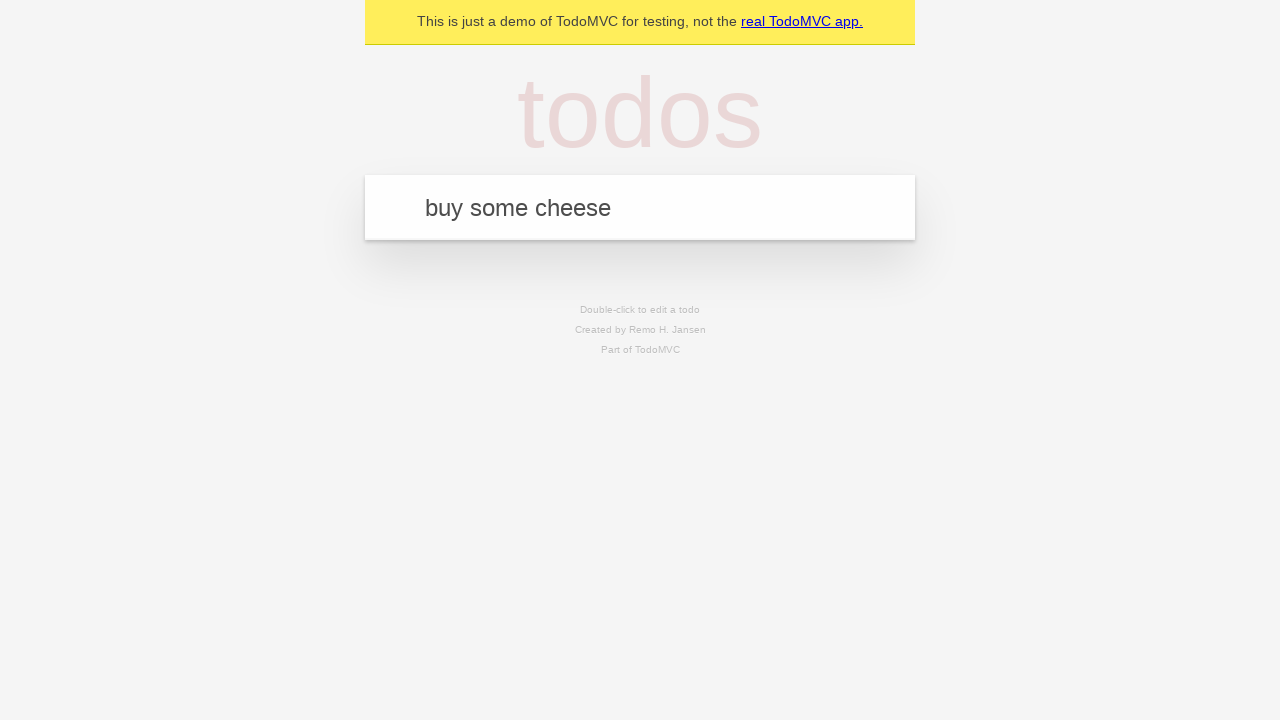

Pressed Enter to create todo 'buy some cheese' on internal:attr=[placeholder="What needs to be done?"i]
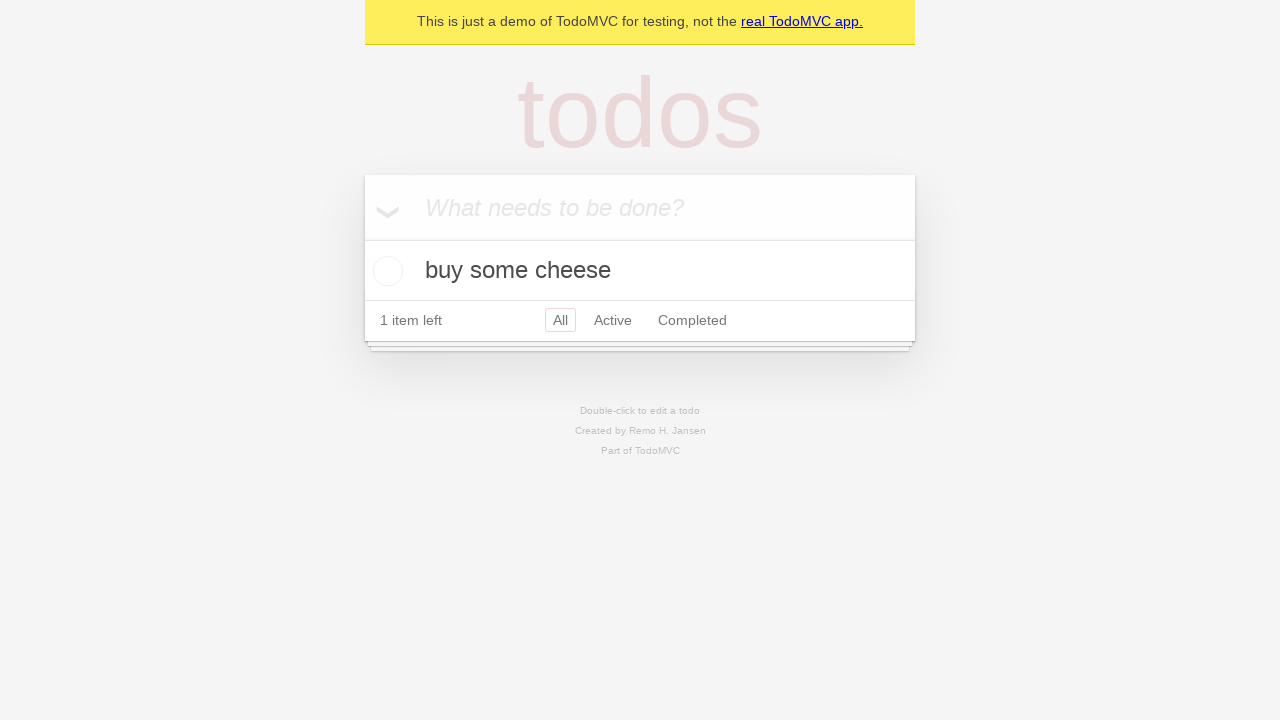

Filled new todo field with 'feed the cat' on internal:attr=[placeholder="What needs to be done?"i]
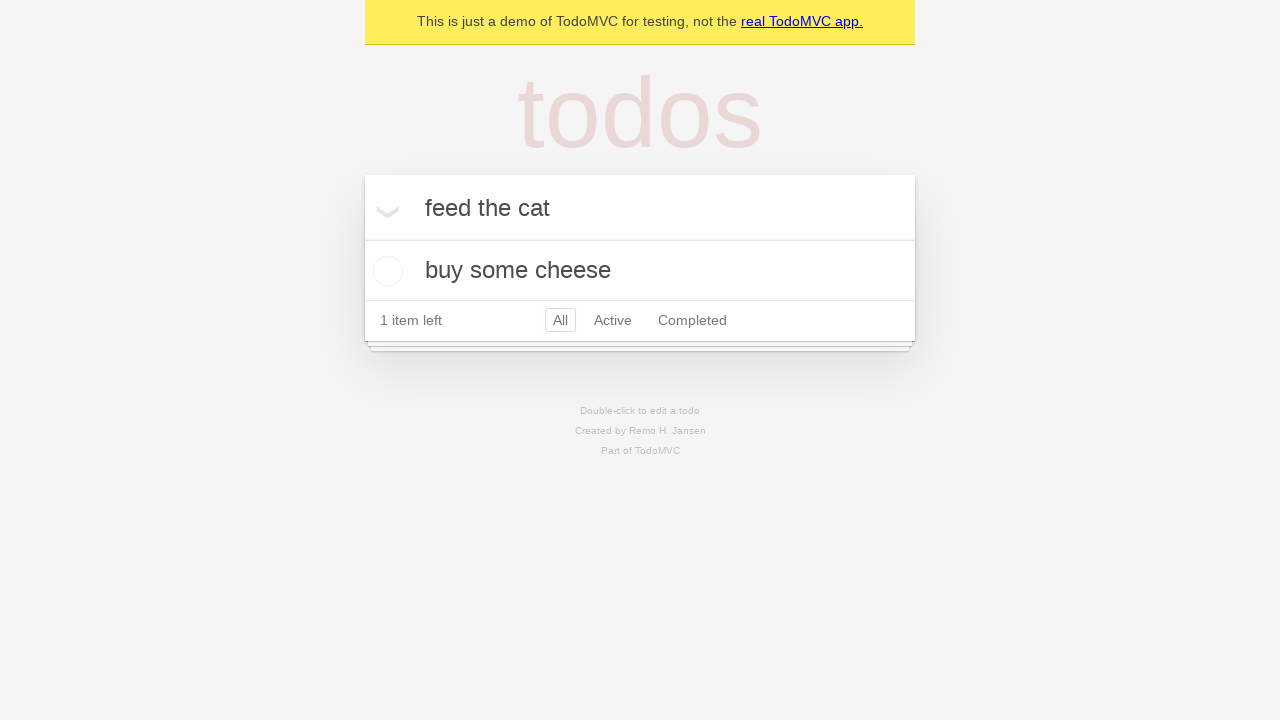

Pressed Enter to create todo 'feed the cat' on internal:attr=[placeholder="What needs to be done?"i]
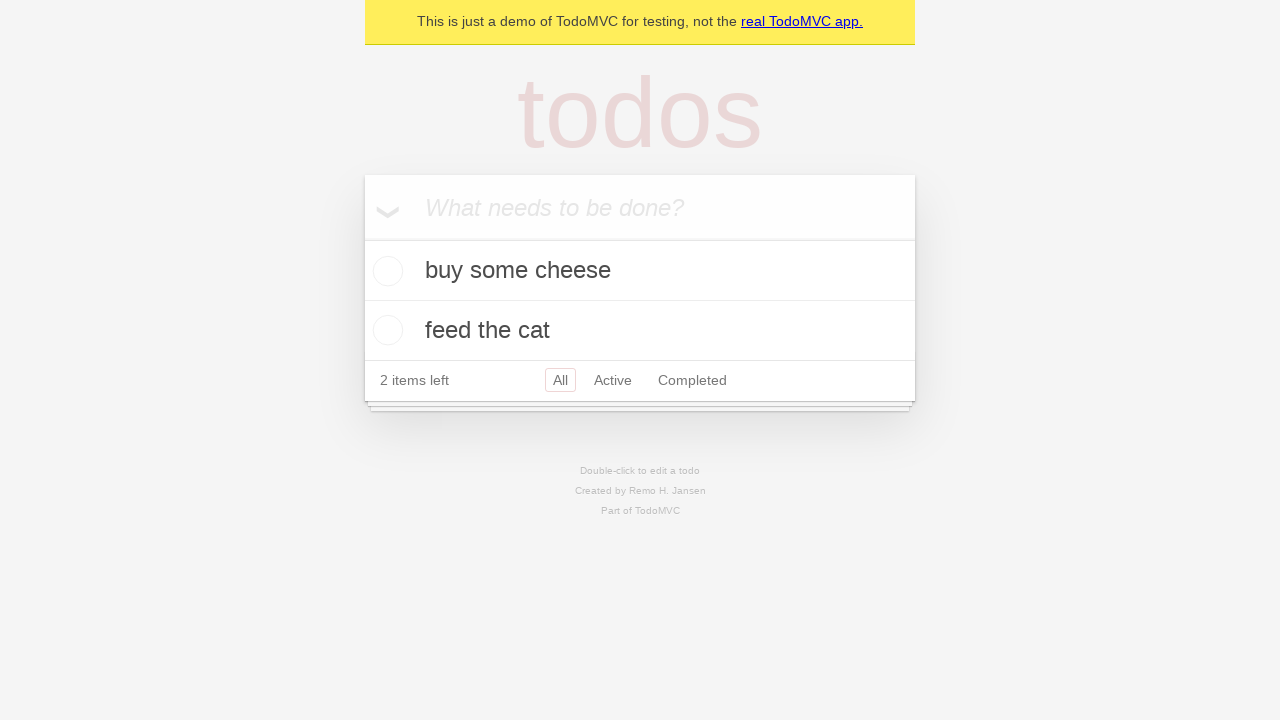

Filled new todo field with 'book a doctors appointment' on internal:attr=[placeholder="What needs to be done?"i]
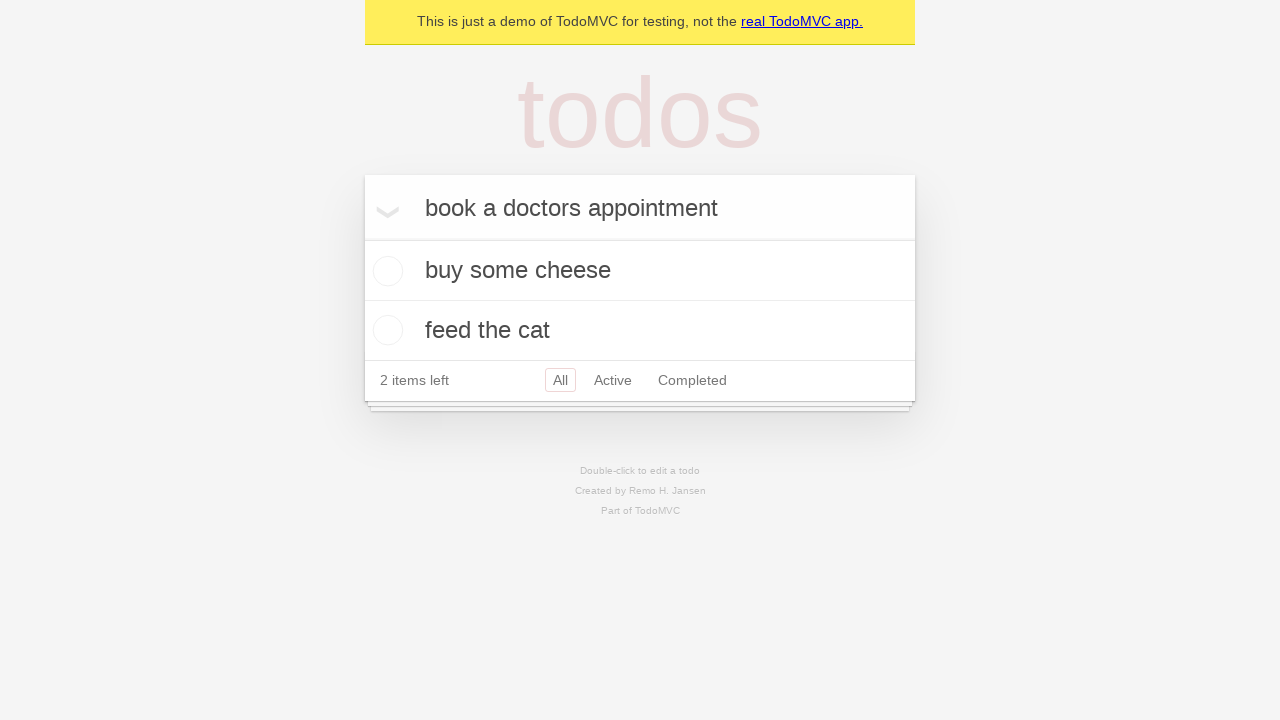

Pressed Enter to create todo 'book a doctors appointment' on internal:attr=[placeholder="What needs to be done?"i]
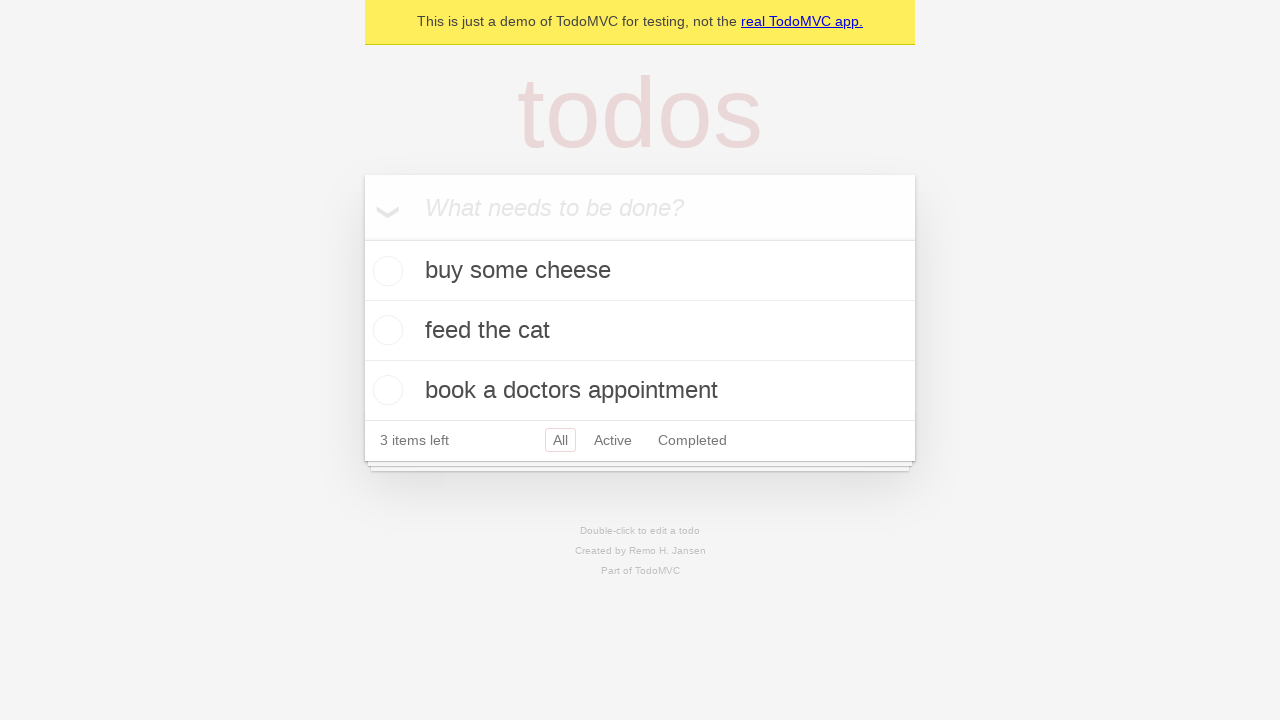

Double-clicked the second todo item to enter edit mode at (640, 331) on internal:testid=[data-testid="todo-item"s] >> nth=1
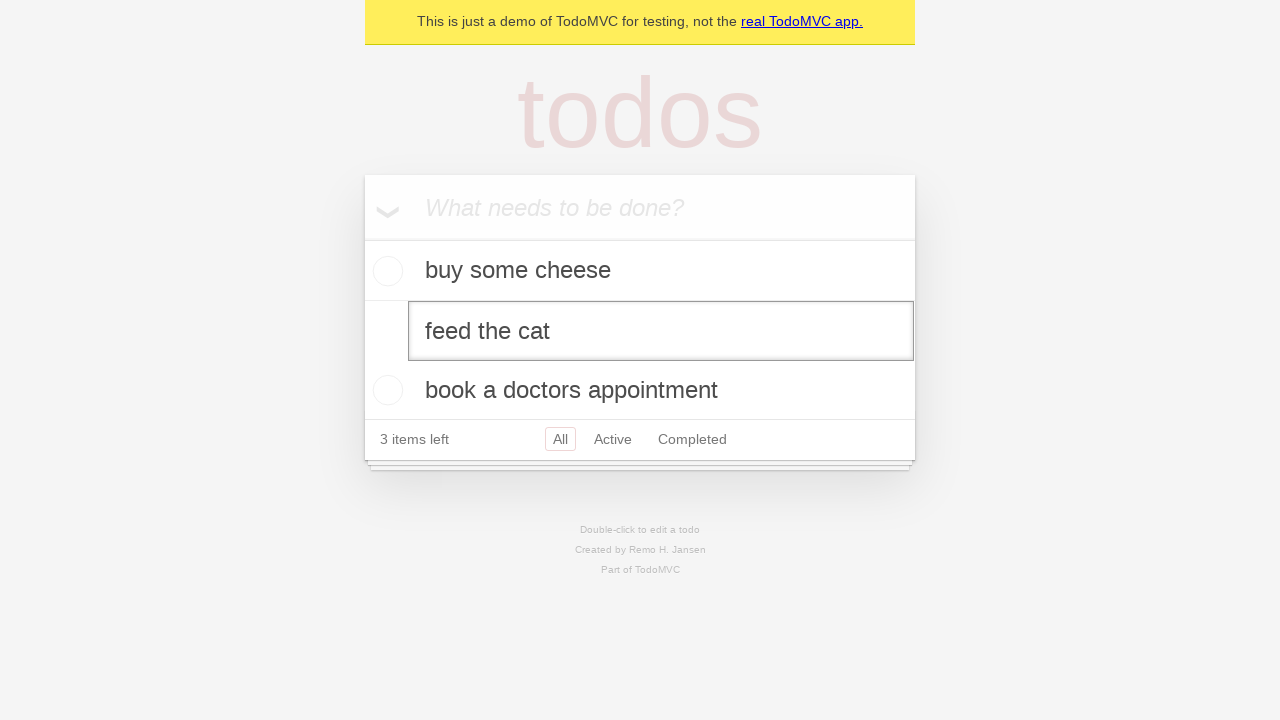

Filled edit field with new todo text 'buy some sausages' on internal:testid=[data-testid="todo-item"s] >> nth=1 >> internal:role=textbox[nam
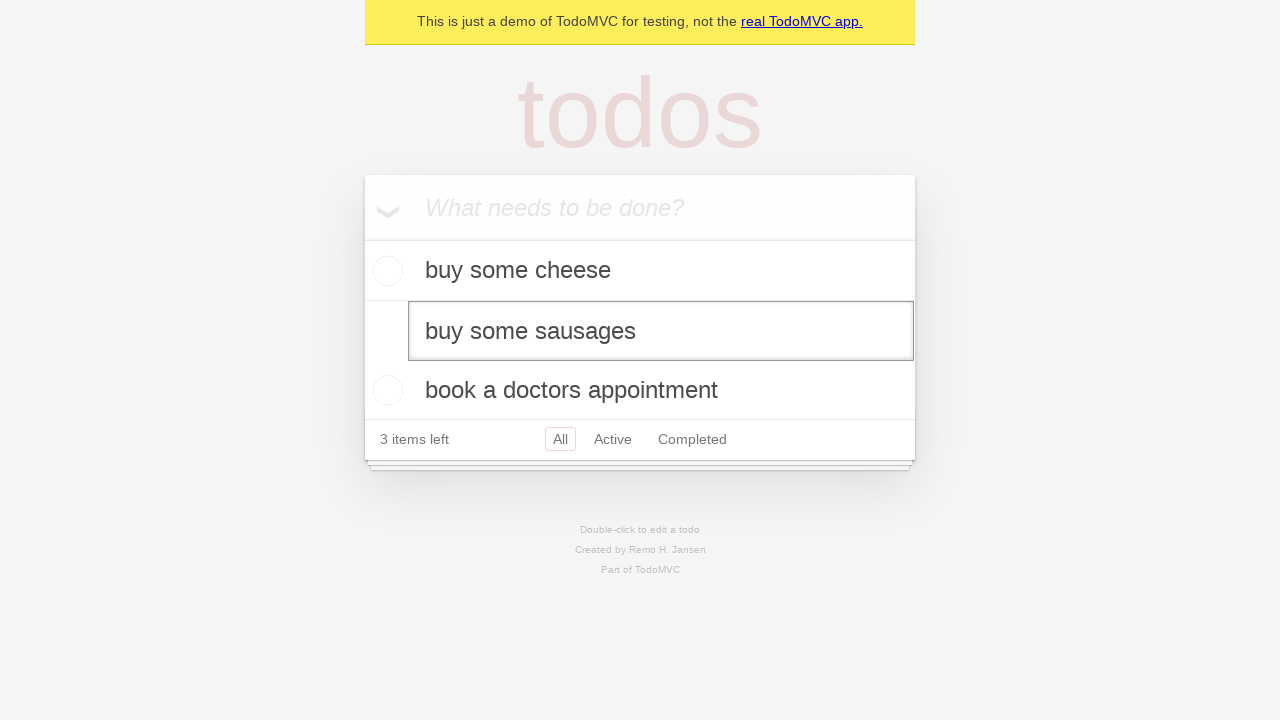

Pressed Enter to confirm the edited todo item on internal:testid=[data-testid="todo-item"s] >> nth=1 >> internal:role=textbox[nam
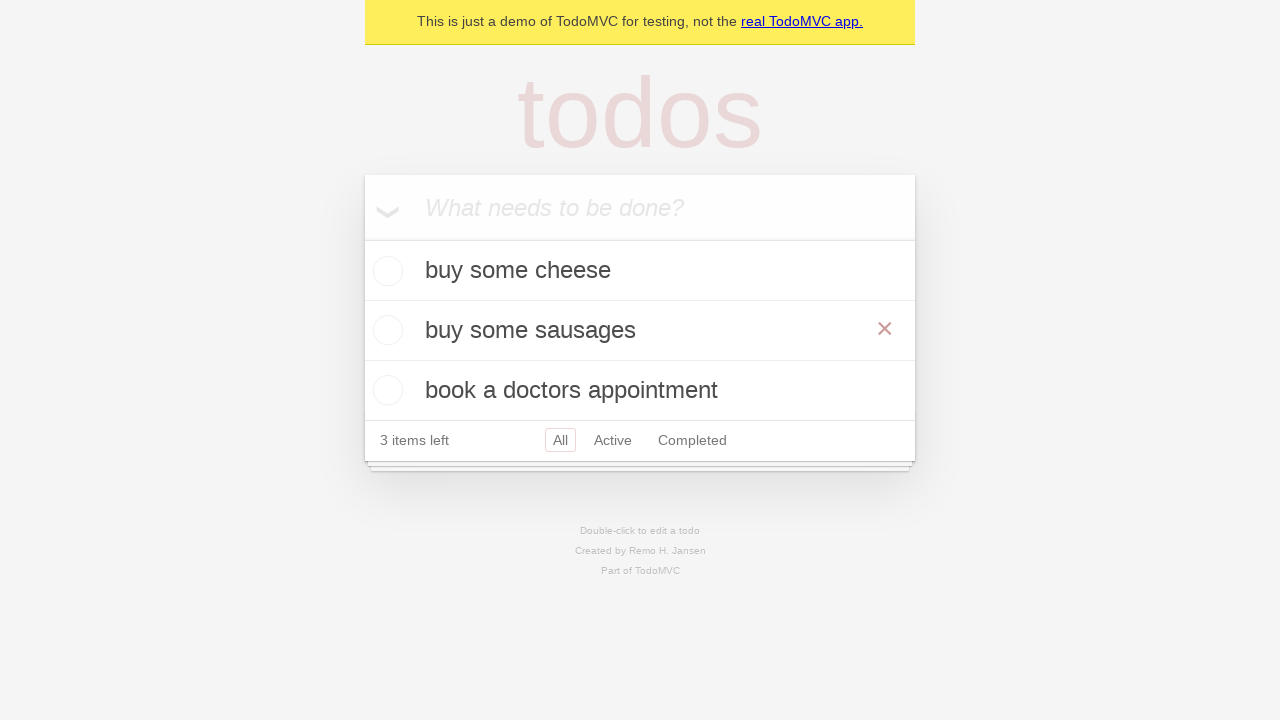

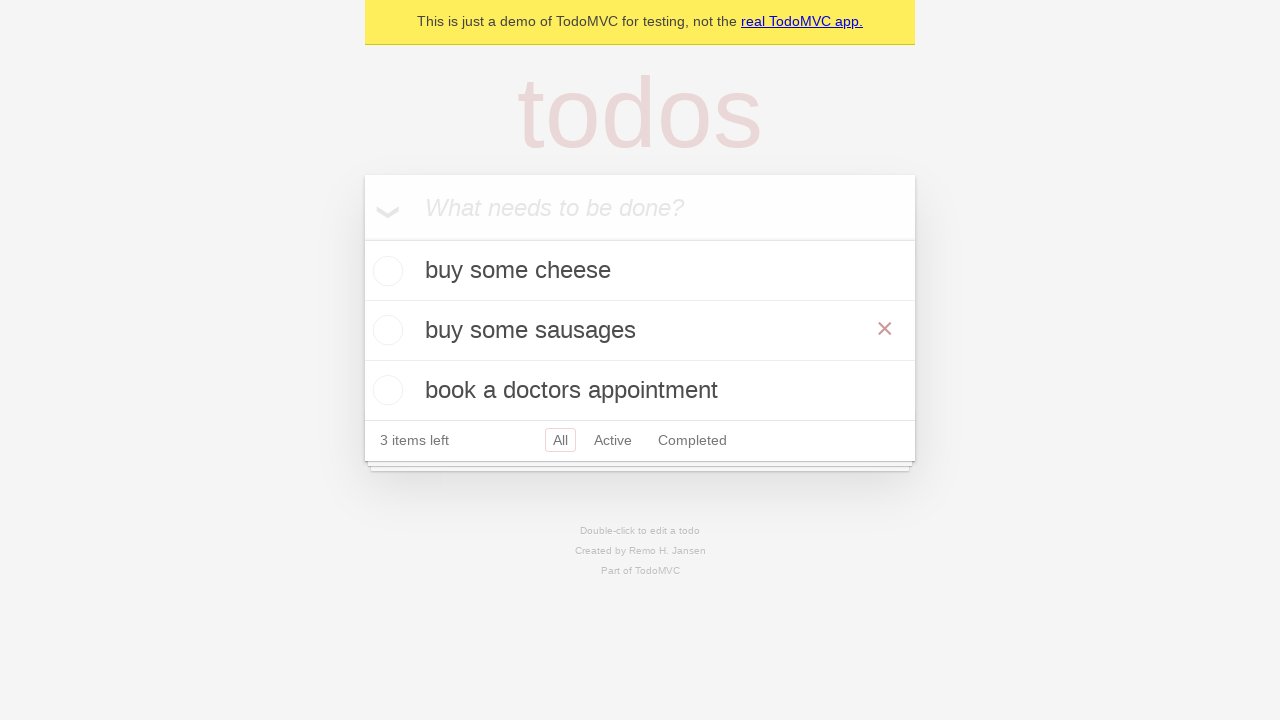